Tests the DemoQA text box form by navigating to the Elements section, clicking on Text Box, filling out user information (name, email, addresses), submitting the form, and verifying the output is displayed.

Starting URL: https://demoqa.com

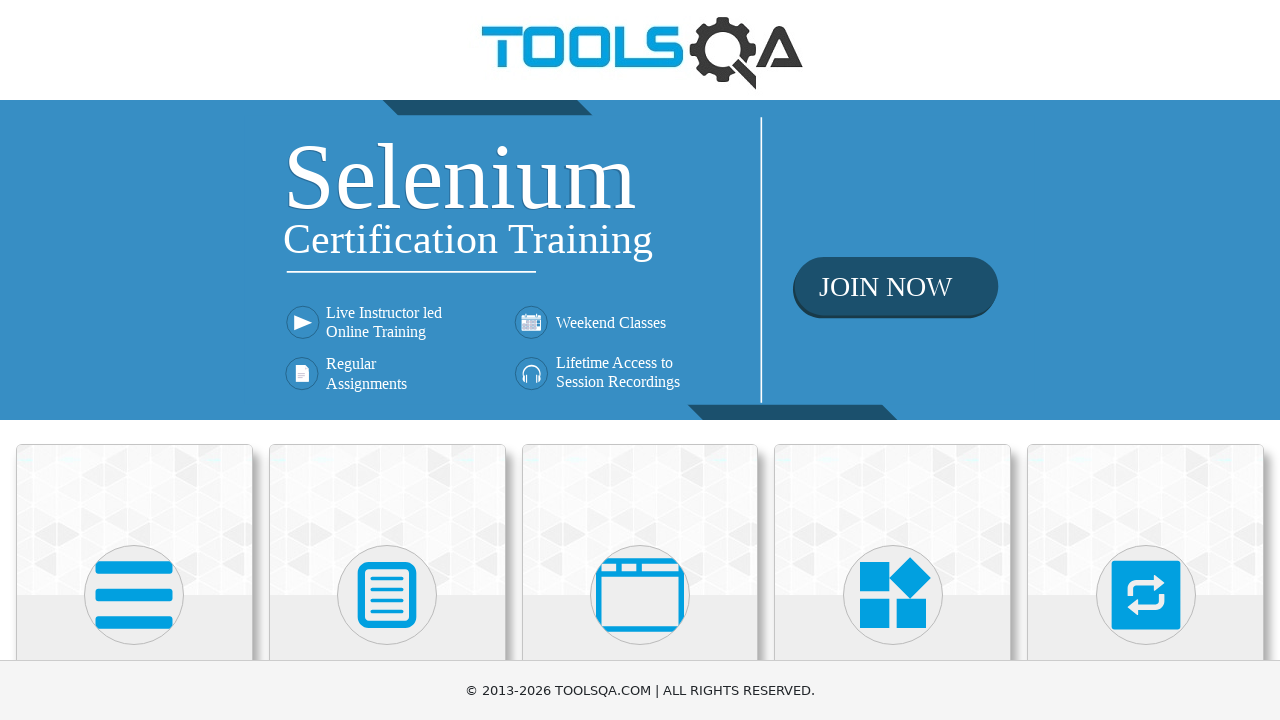

Scrolled down 300px to view available cards
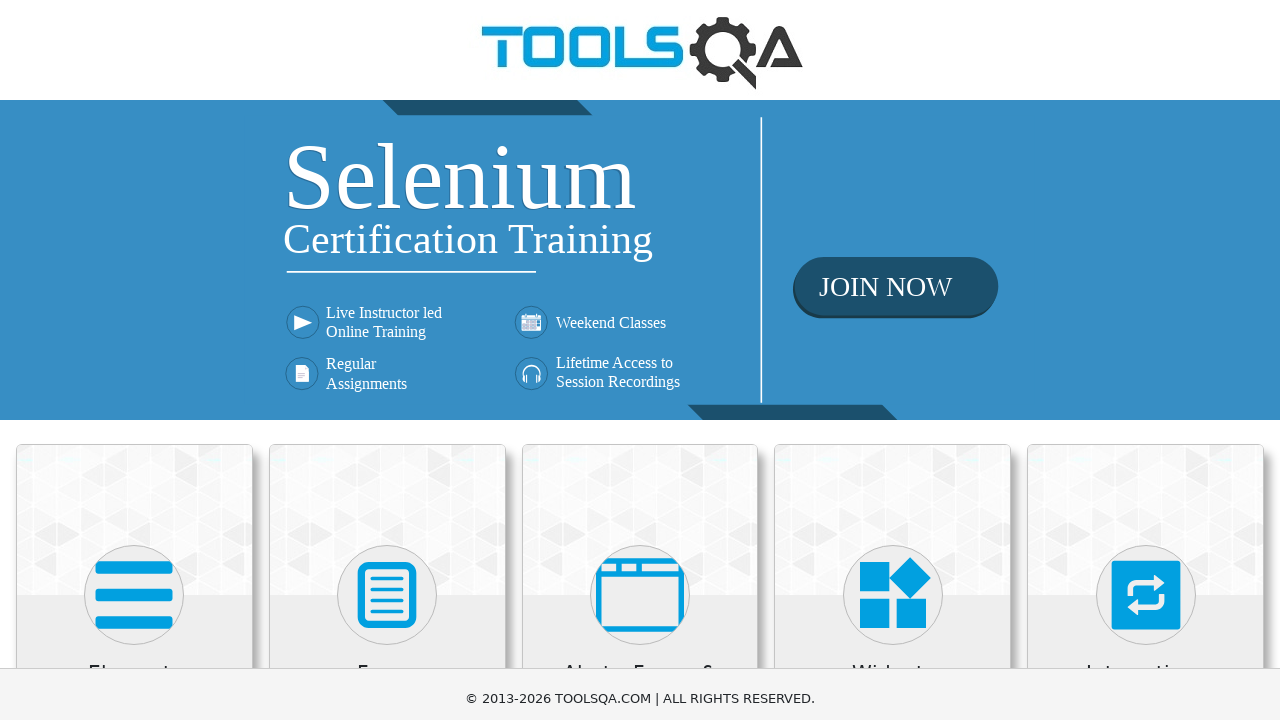

Clicked on Elements card at (134, 373) on xpath=//h5[contains(text(),'Elements')]
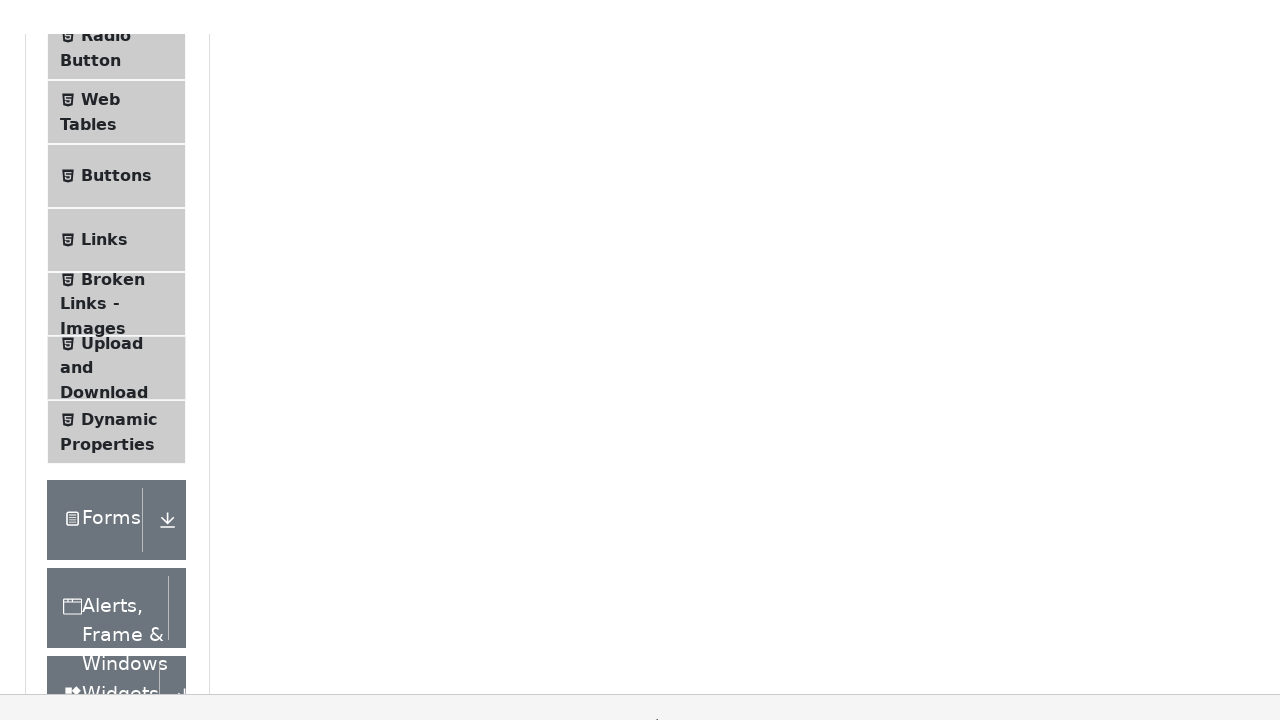

Clicked on Text Box option in sidebar at (119, 261) on xpath=//span[@class='text' and contains(text(),'Text Box')]
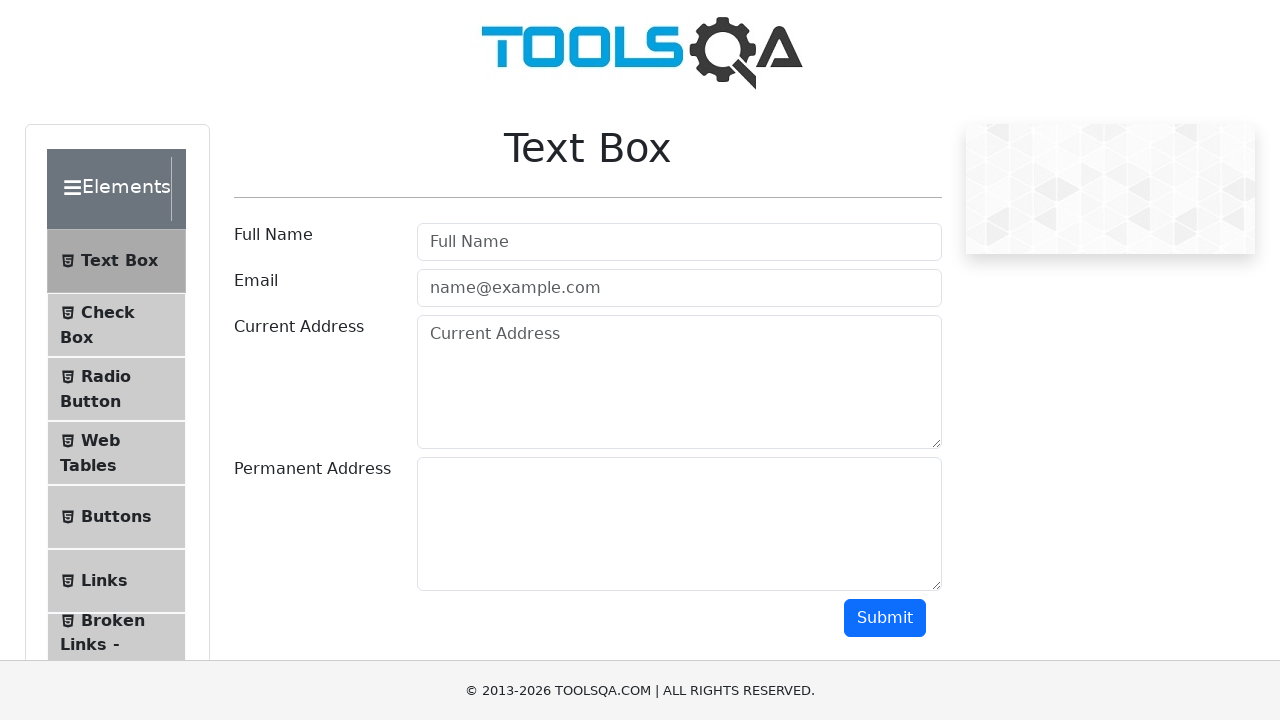

Text Box form loaded and userName field is visible
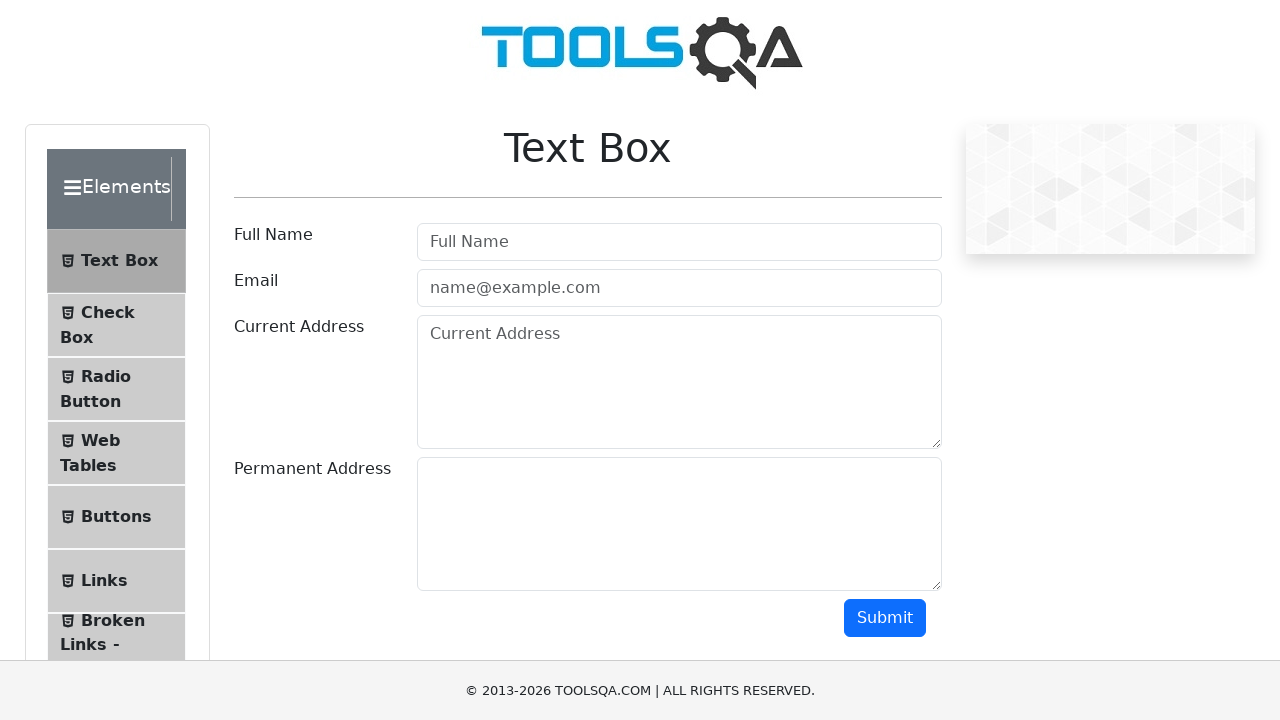

Filled userName field with 'sita'
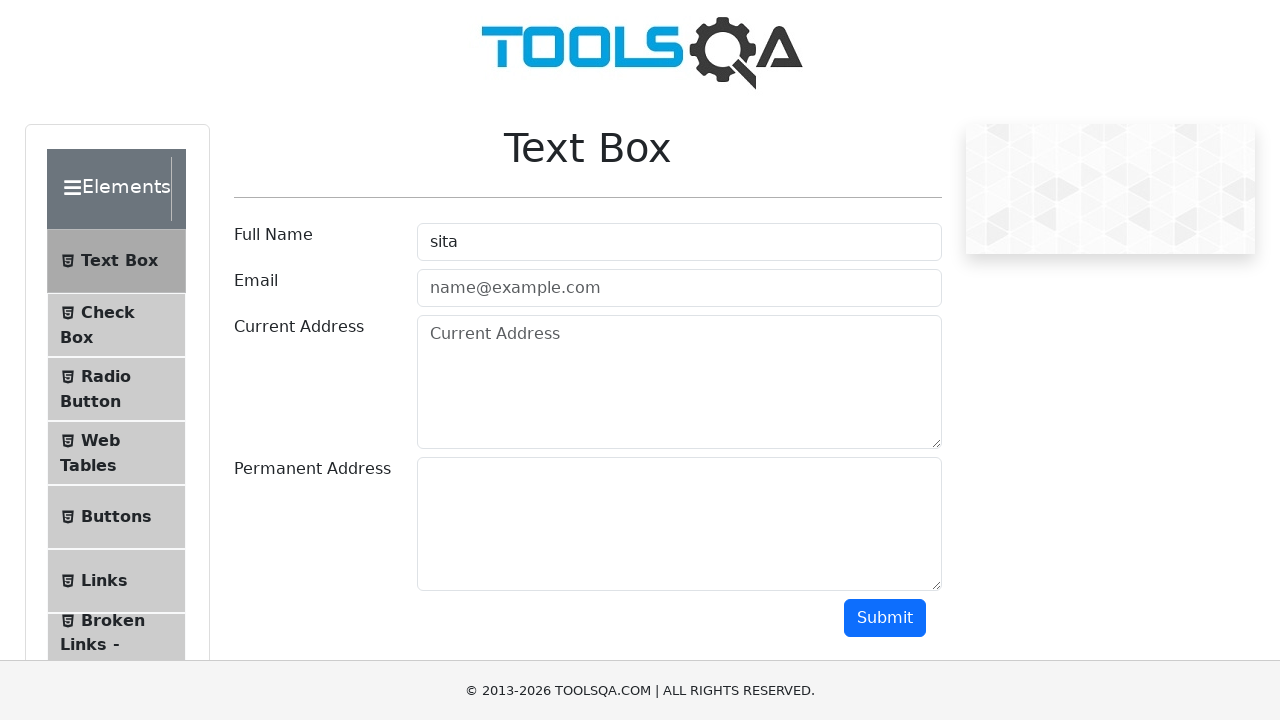

Filled userEmail field with 'sita@gmail.com'
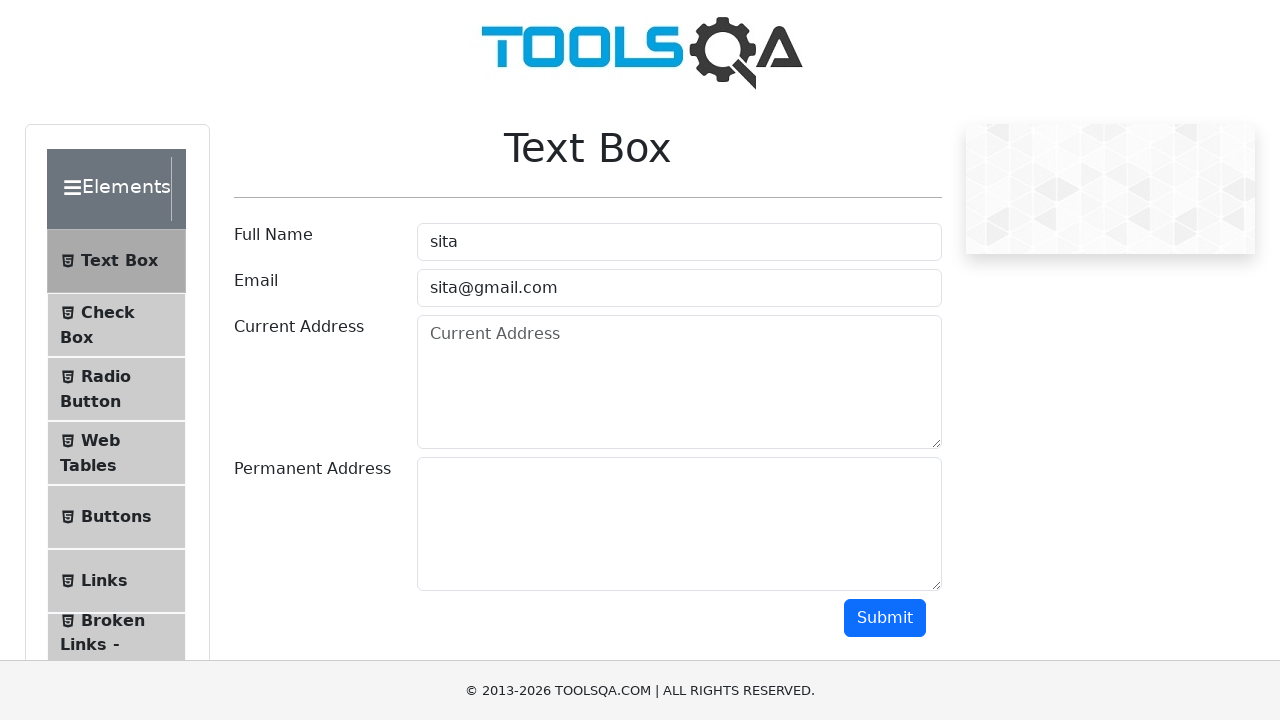

Filled currentAddress field with '123 Main Street, City'
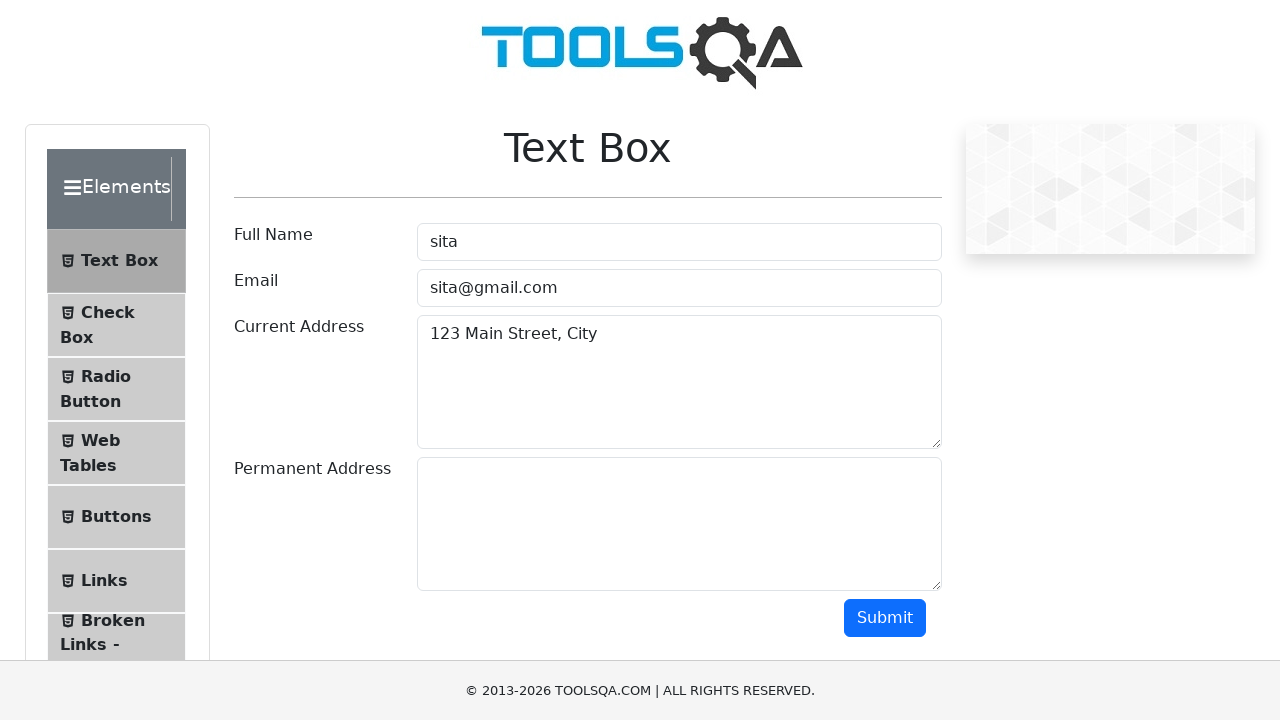

Filled permanentAddress field with '456 Oak Avenue, Town'
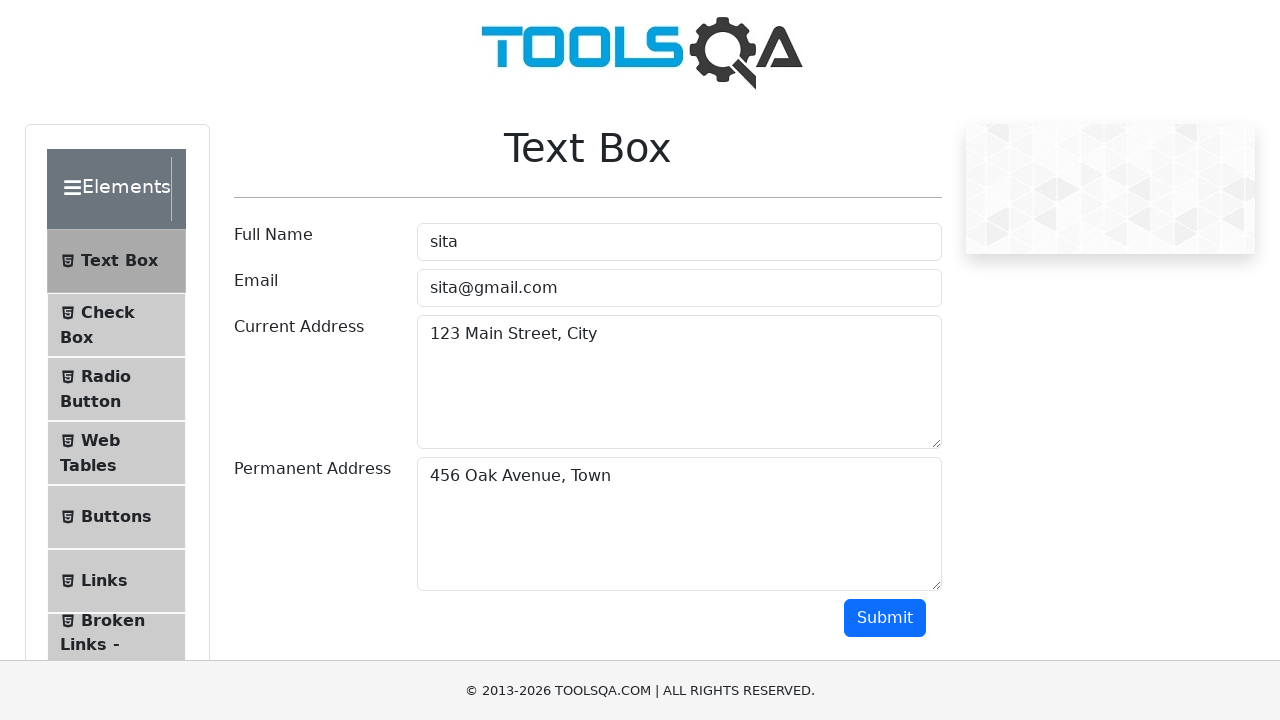

Clicked submit button to submit form
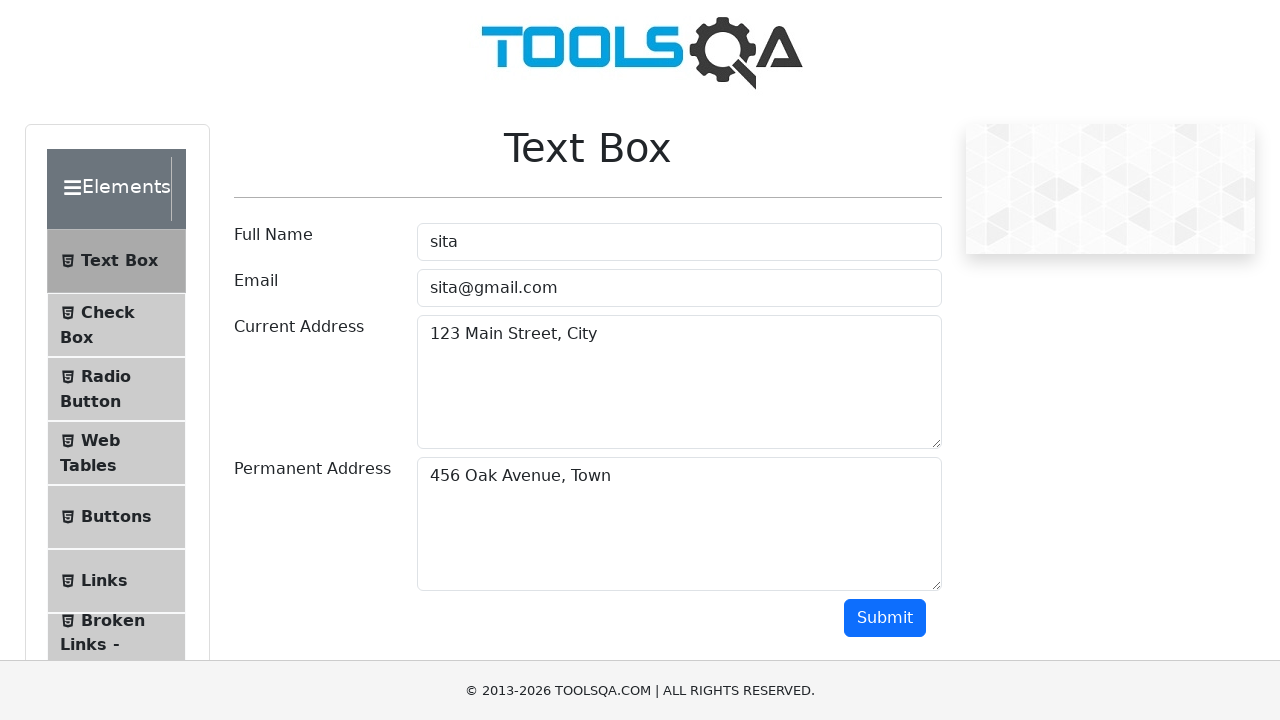

Form submission output appeared and is visible
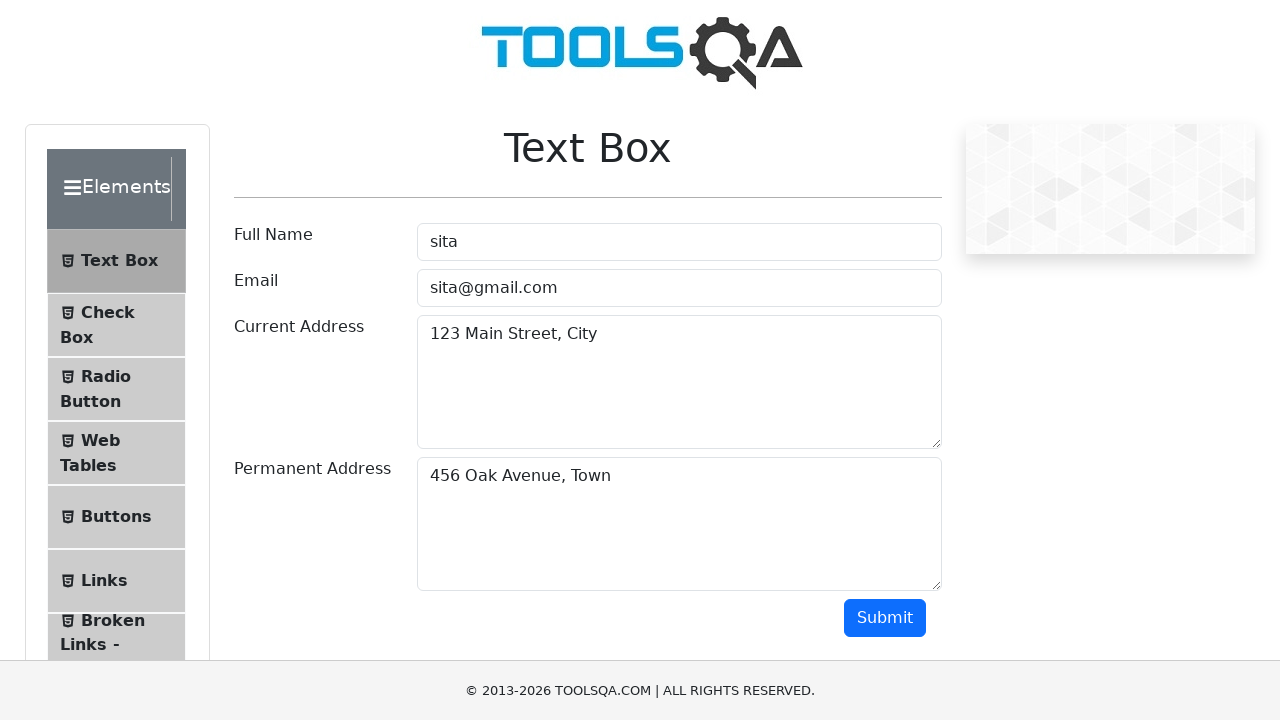

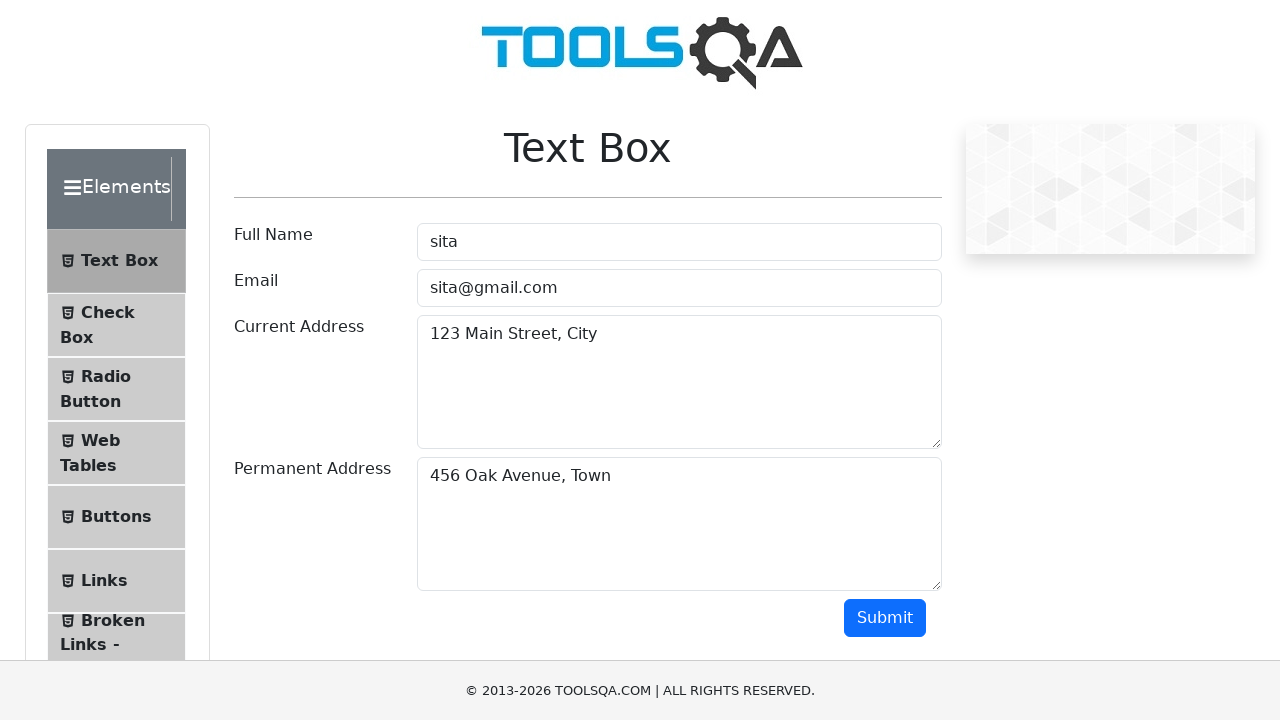